Navigates to the Demoblaze e-commerce demo site homepage with a custom timeout setting

Starting URL: https://demoblaze.com/index.html

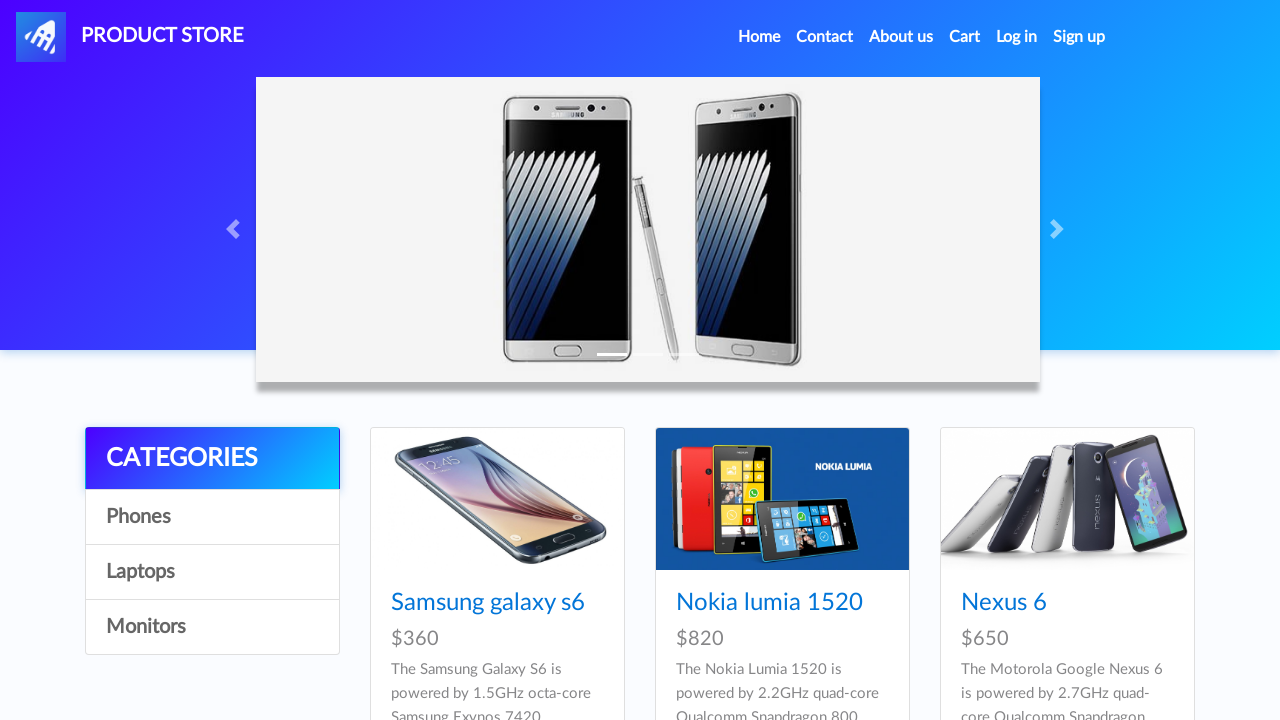

Waited for page to reach domcontentloaded state on Demoblaze homepage
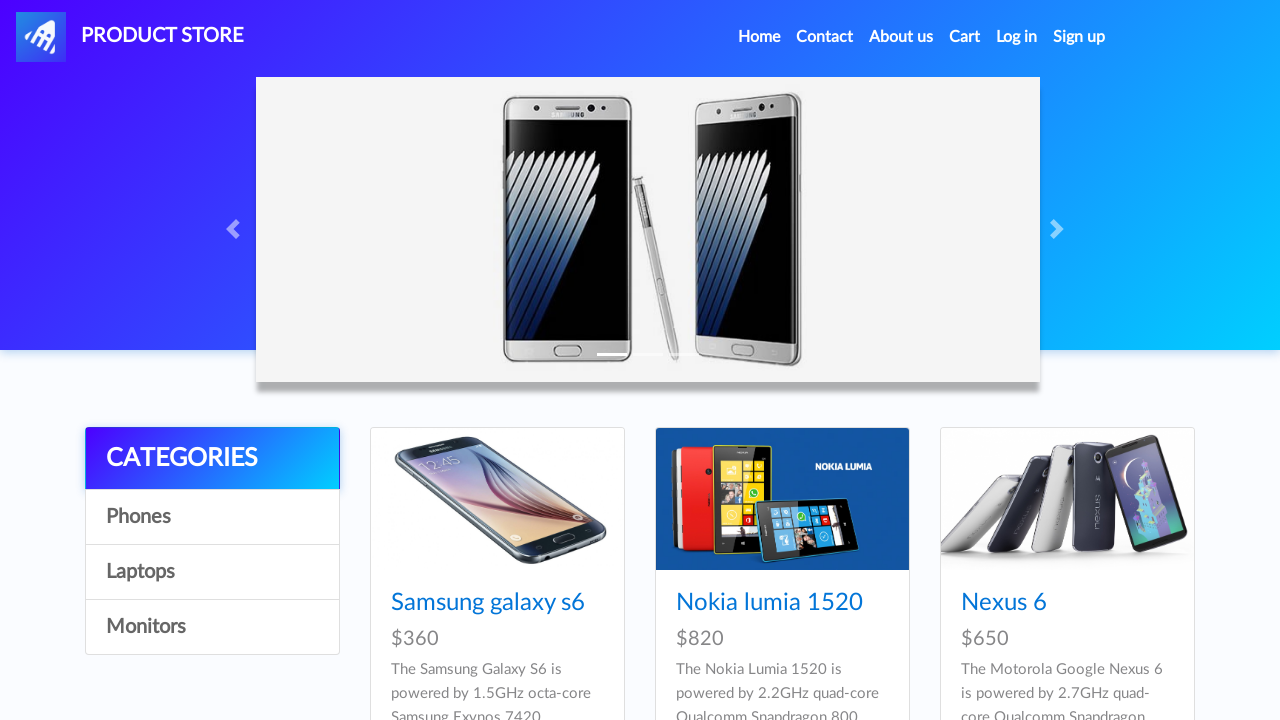

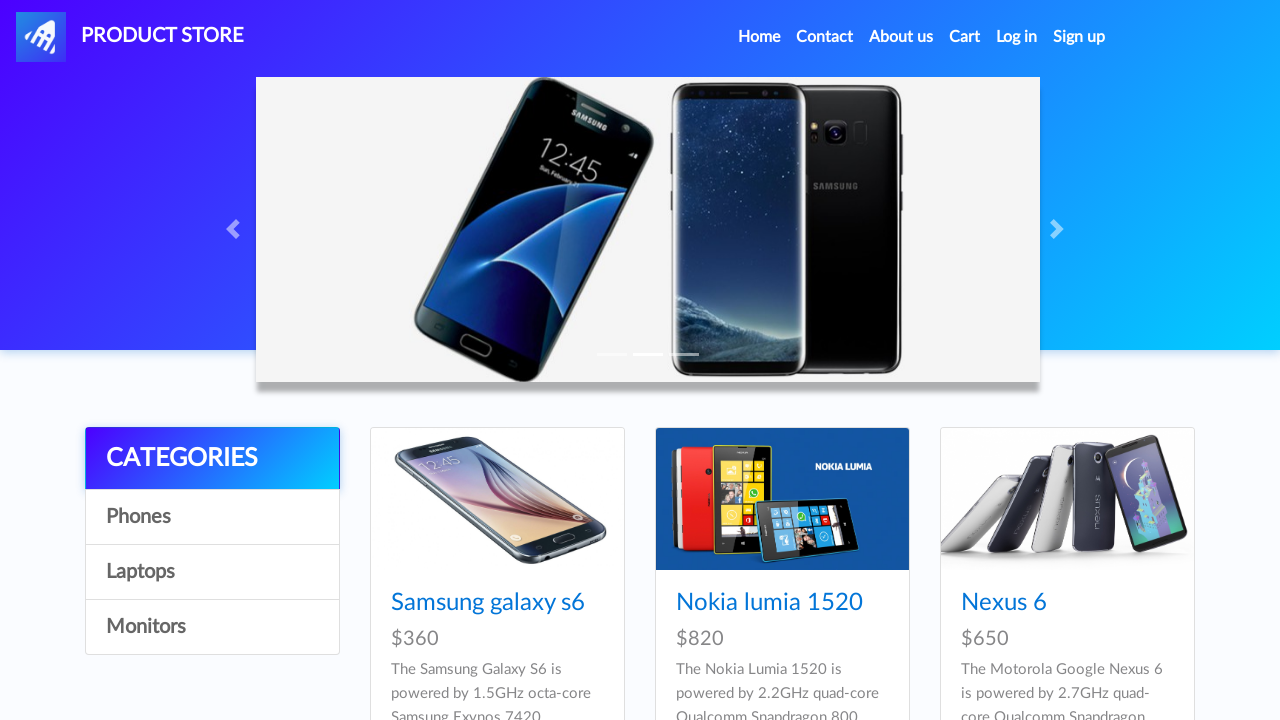